Tests search functionality on a grocery shopping practice site by searching for products containing 'ca', verifying 4 products are displayed, and adding items to cart

Starting URL: https://rahulshettyacademy.com/seleniumPractise/#/

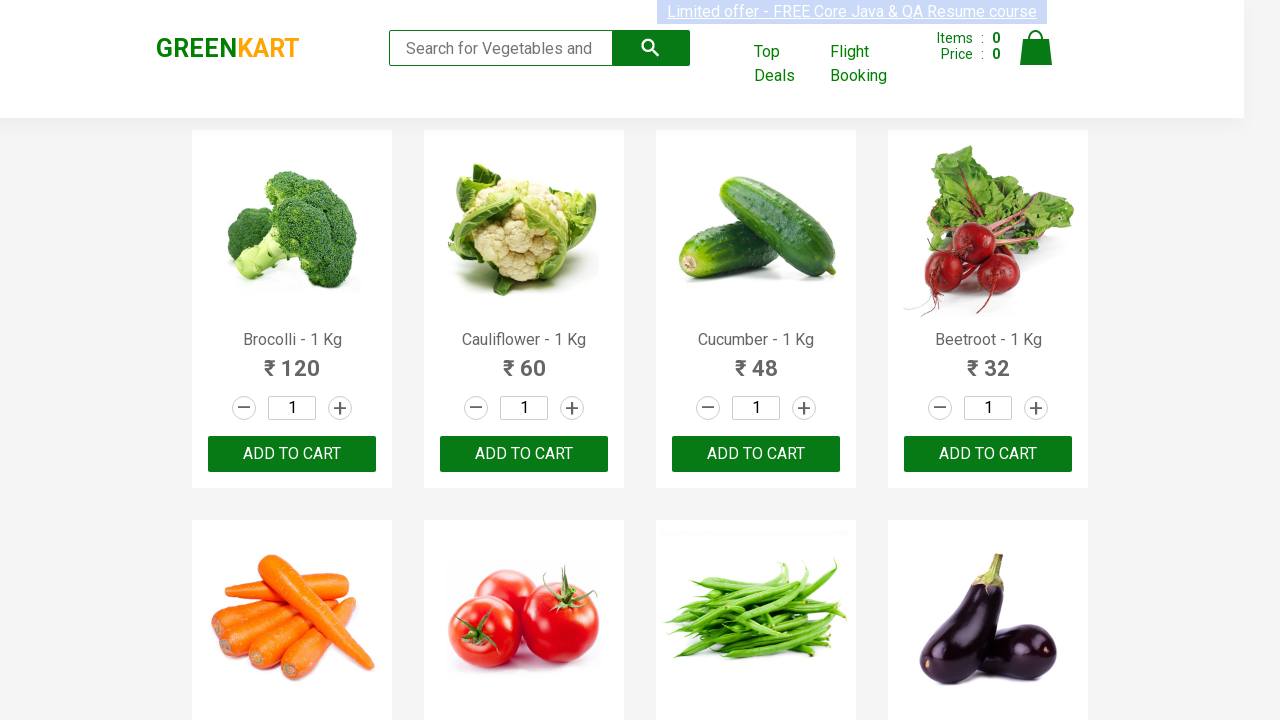

Filled search box with 'ca' on input[type='search']
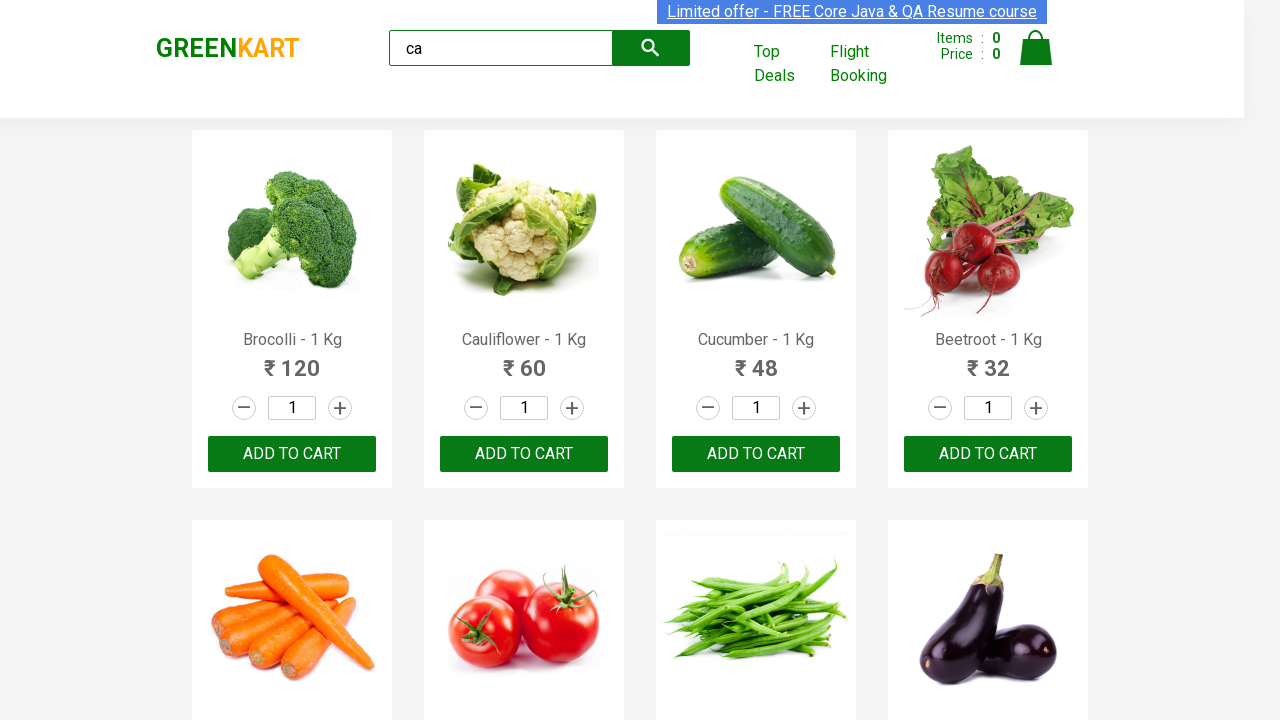

Waited 2 seconds for search results to filter
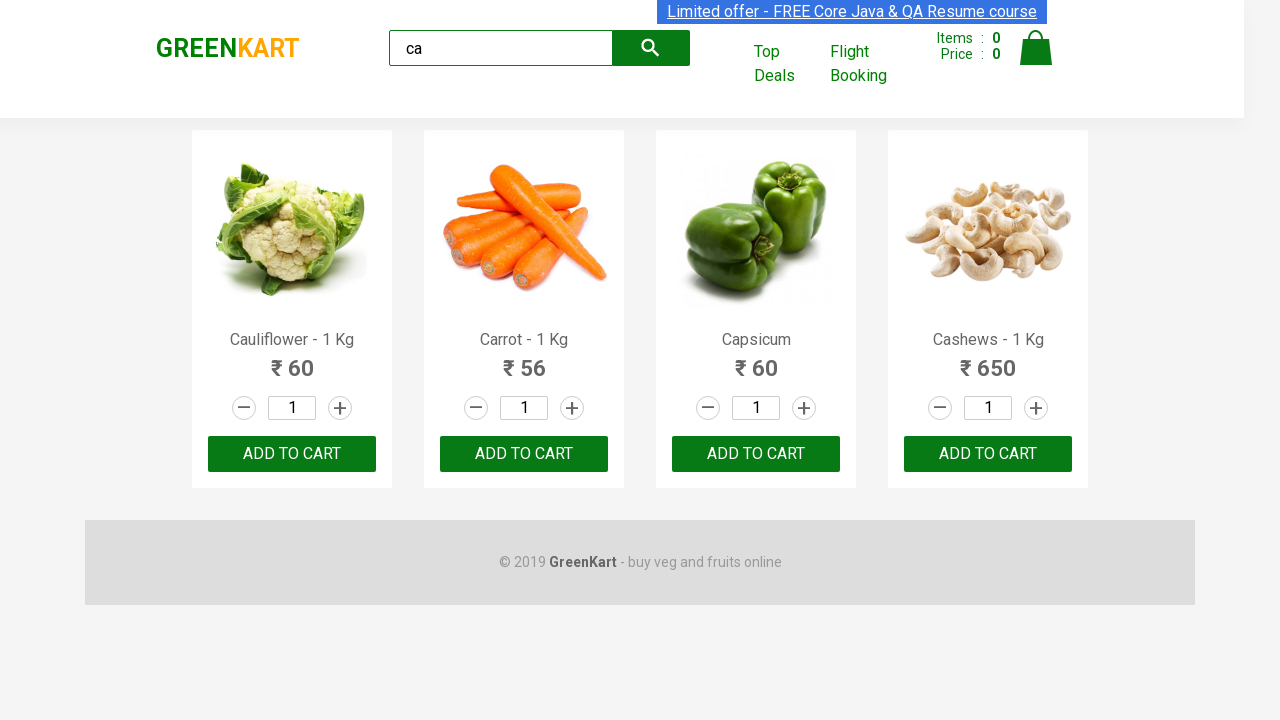

Verified products are visible on page
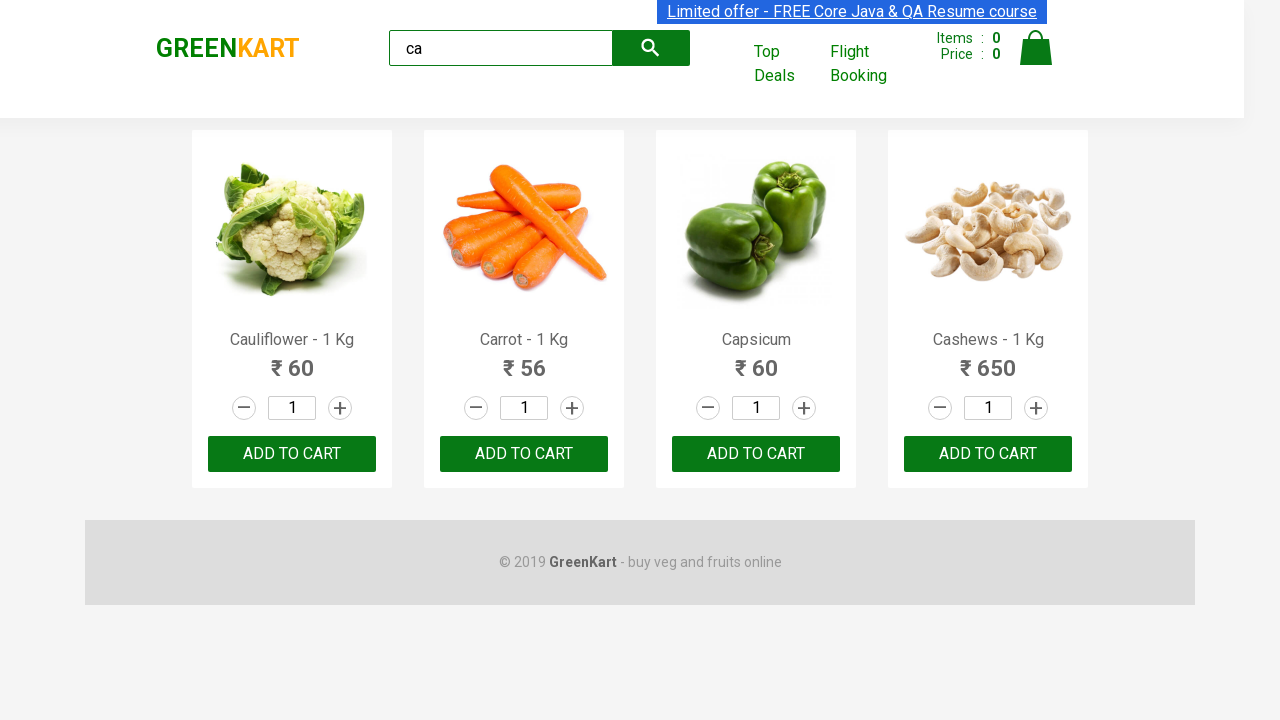

Clicked search button to execute search for 'ca' at (651, 48) on .search-button
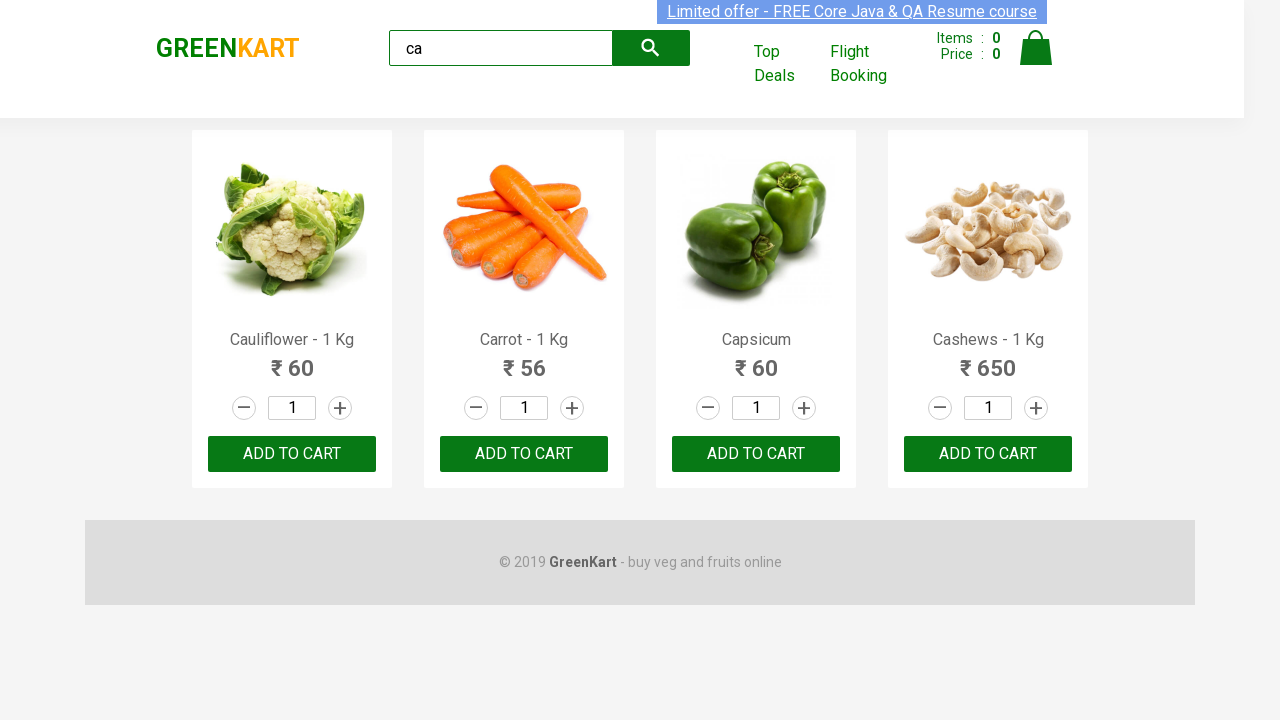

Verified 'Carrot' product is displayed in search results
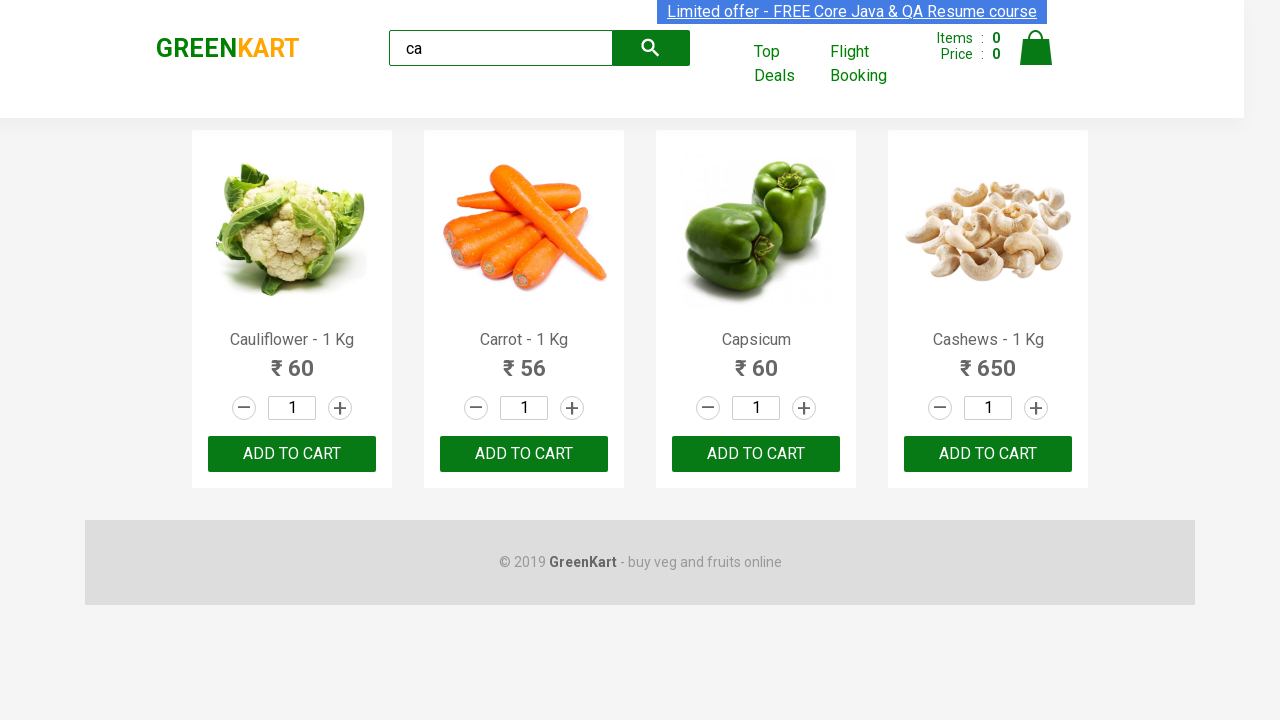

Clicked 'ADD TO CART' button on third product at (756, 454) on :nth-child(3) > .product-action > button
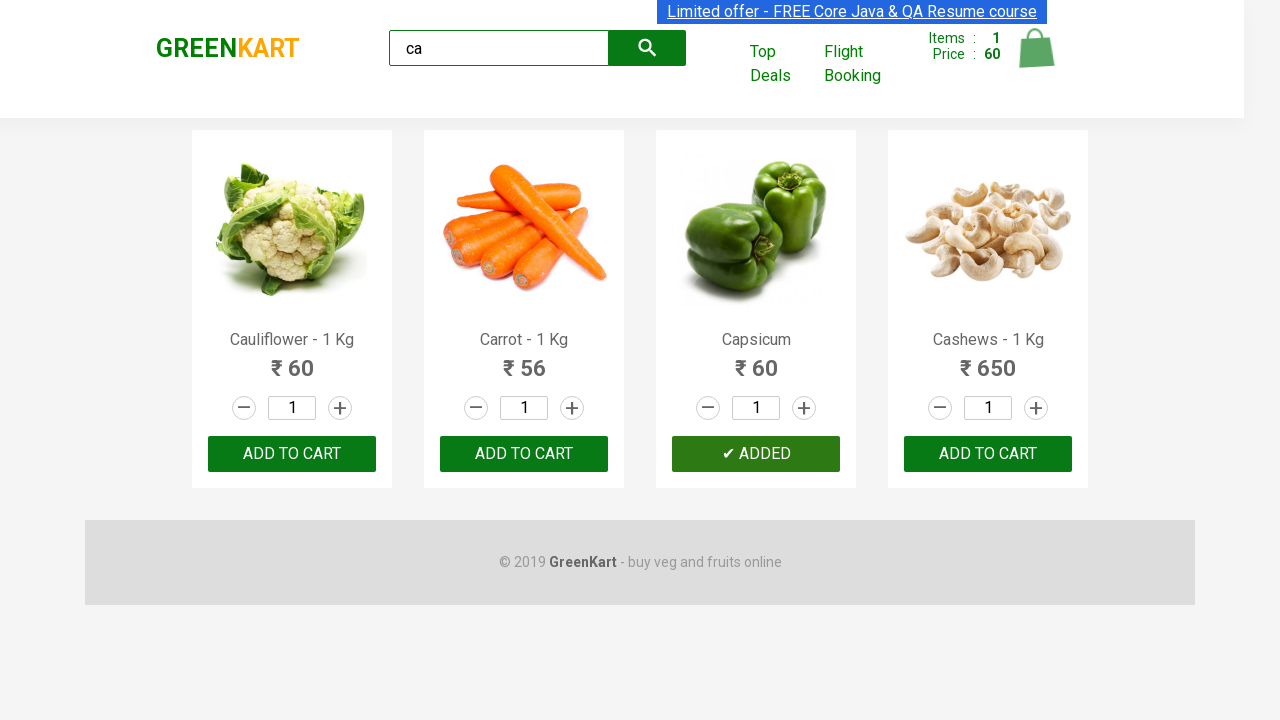

Clicked 'ADD TO CART' button on second product (Carrot) at (524, 454) on .products .product >> nth=1 >> text=ADD TO CART
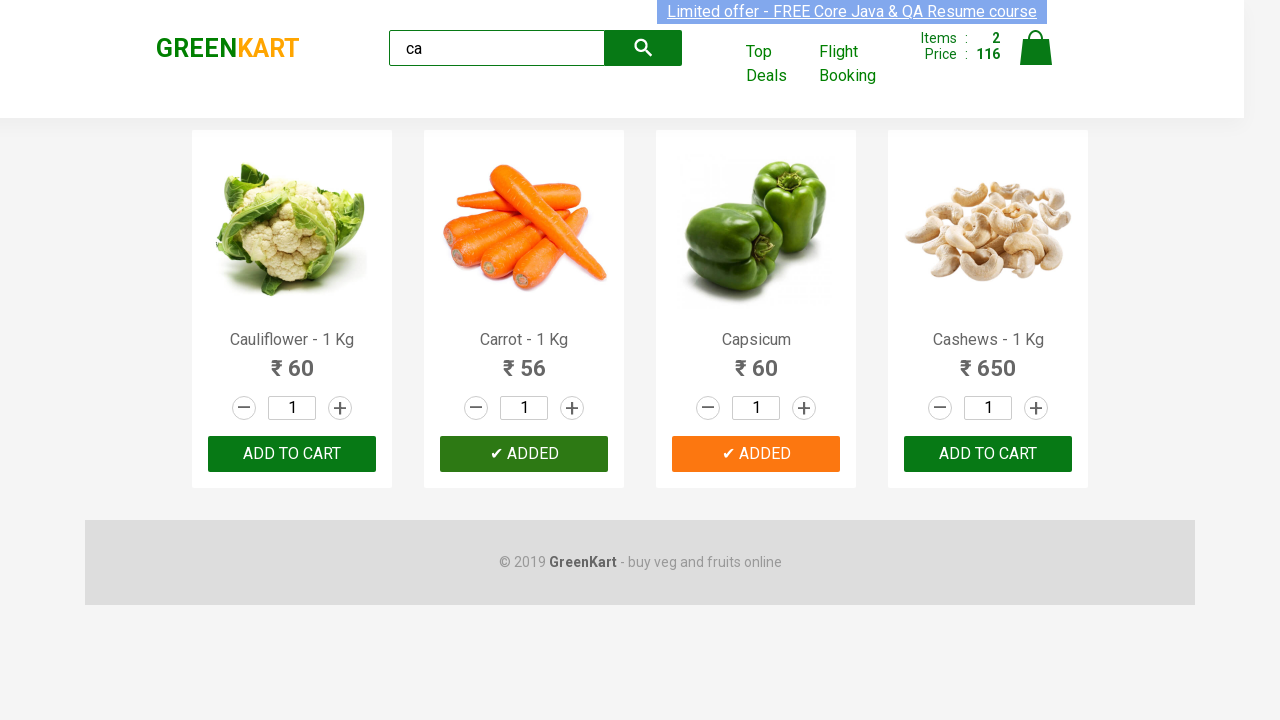

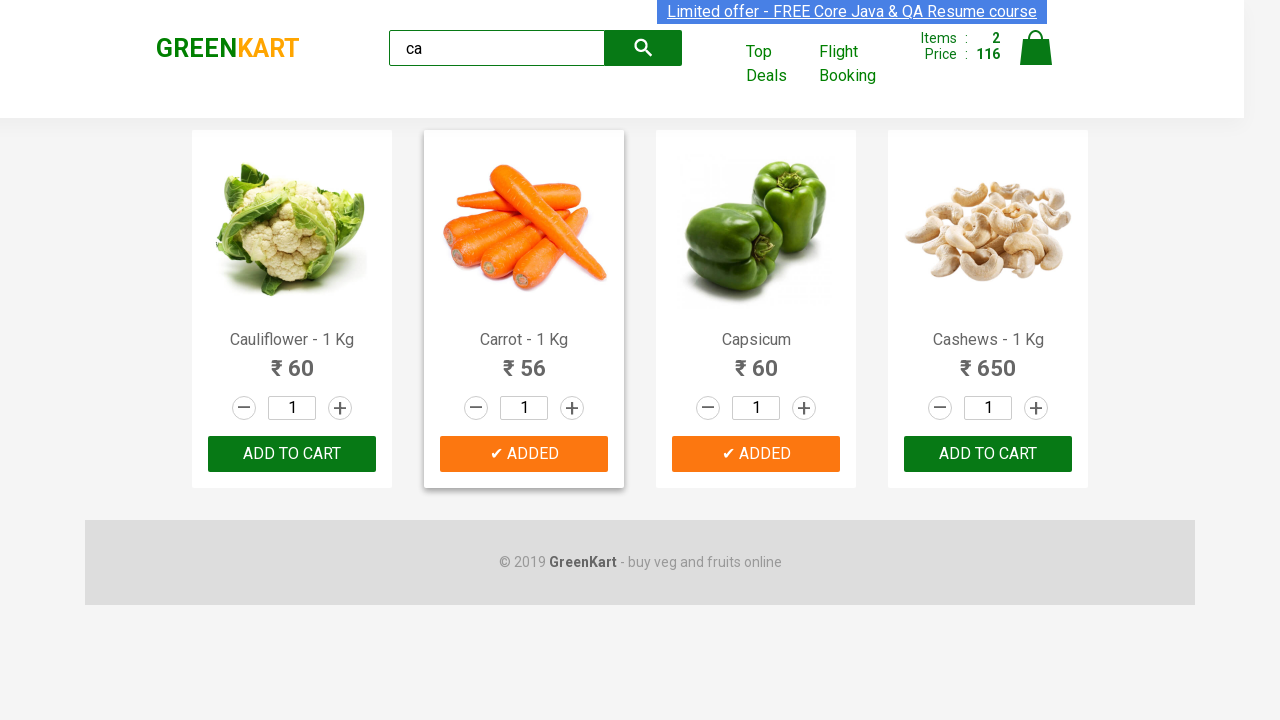